Tests a flight booking registration form by filling in user details including first name, last name, email, password, and submitting the registration

Starting URL: https://vins-udemy.s3.amazonaws.com/docker/docker-book-flight.html

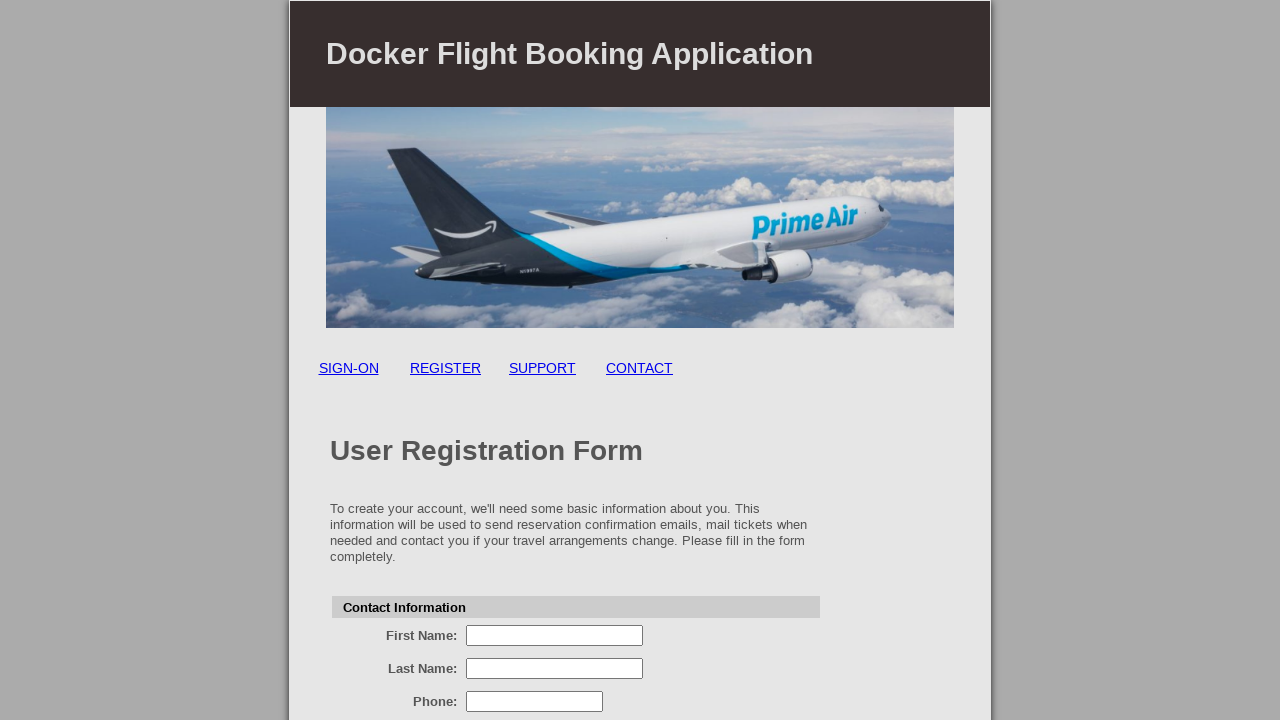

Filled first name field with 'John' on input[name='firstName']
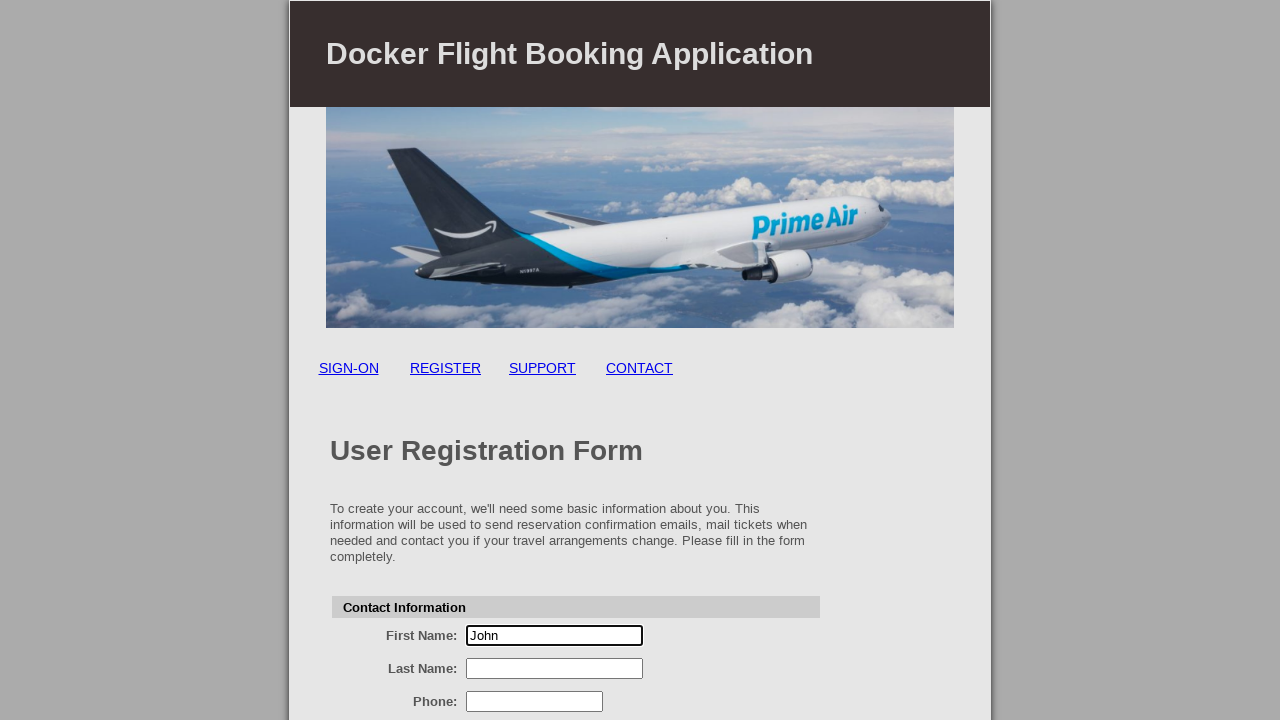

Filled last name field with 'Smith' on input[name='lastName']
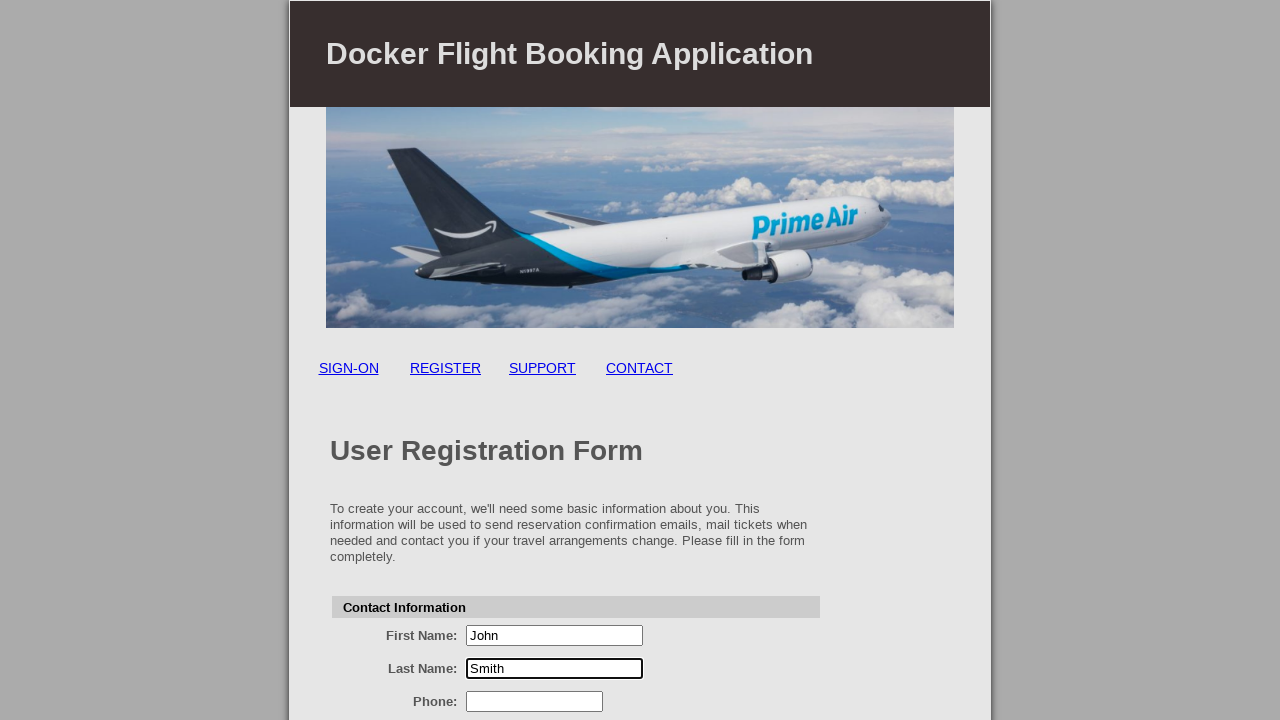

Filled email field with 'john.smith@example.com' on input[name='email']
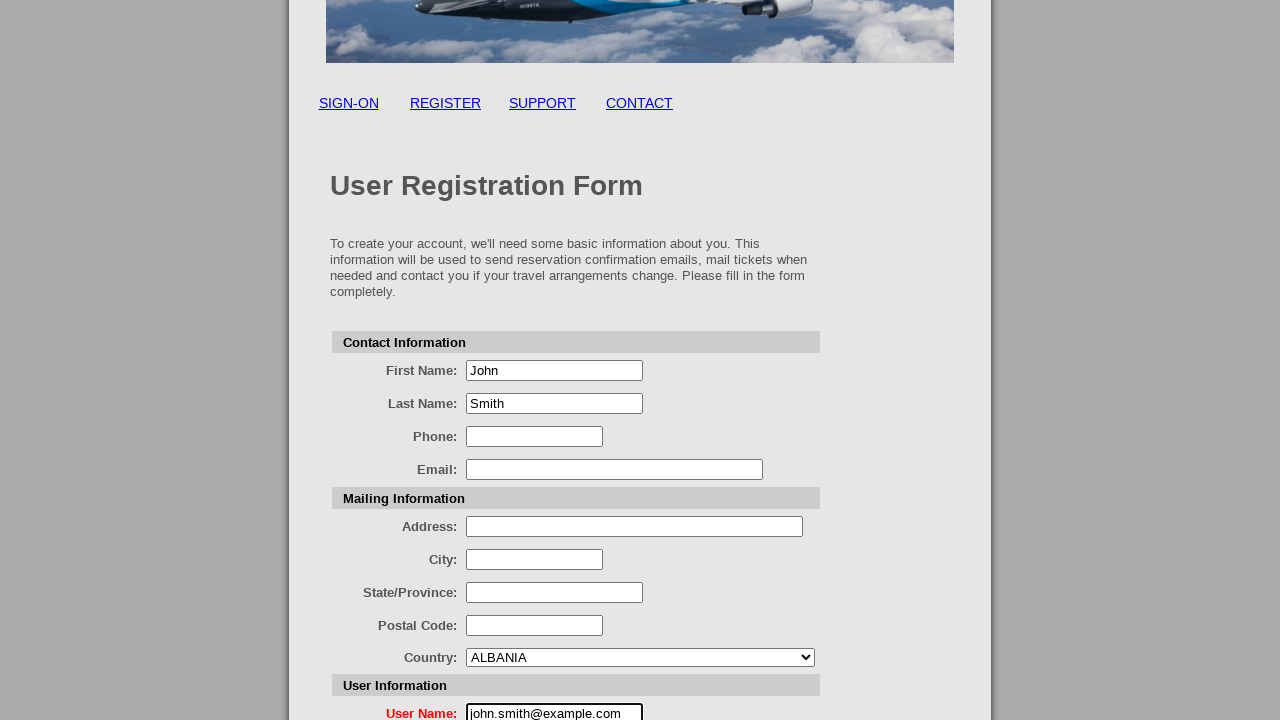

Filled password field with 'SecurePass123!' on input[name='password']
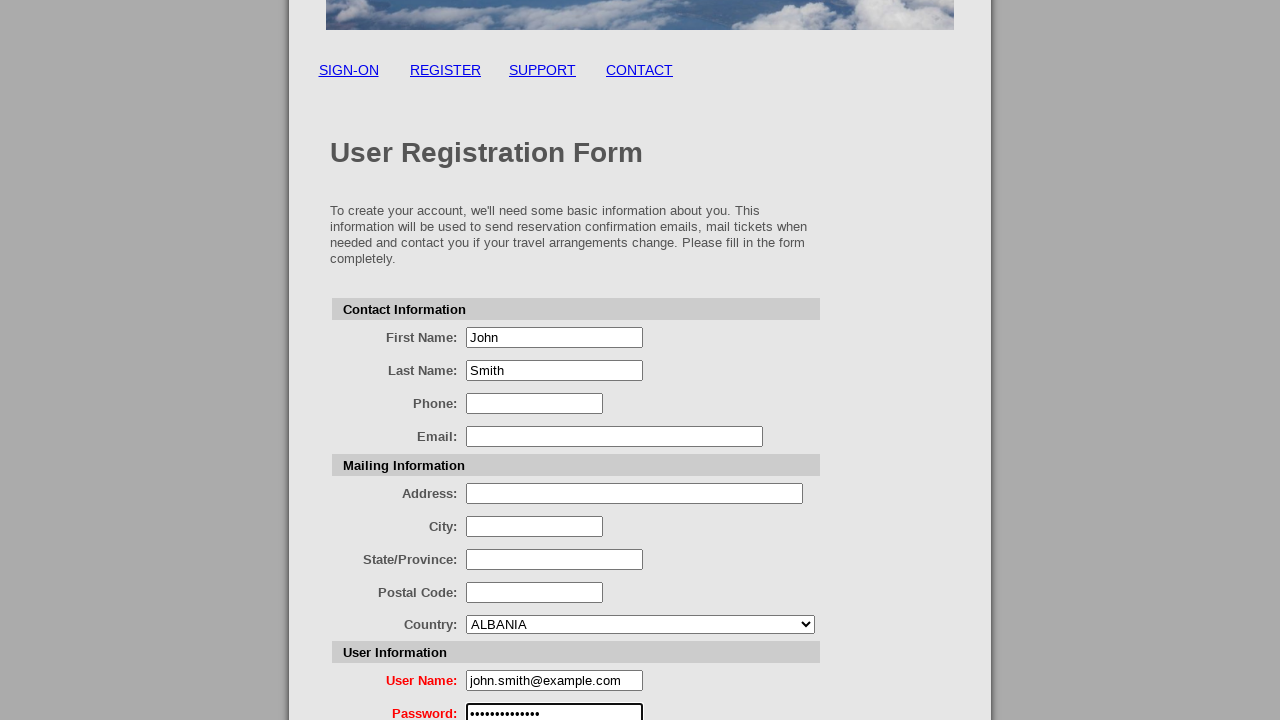

Filled confirm password field with 'SecurePass123!' on input[name='confirmPassword']
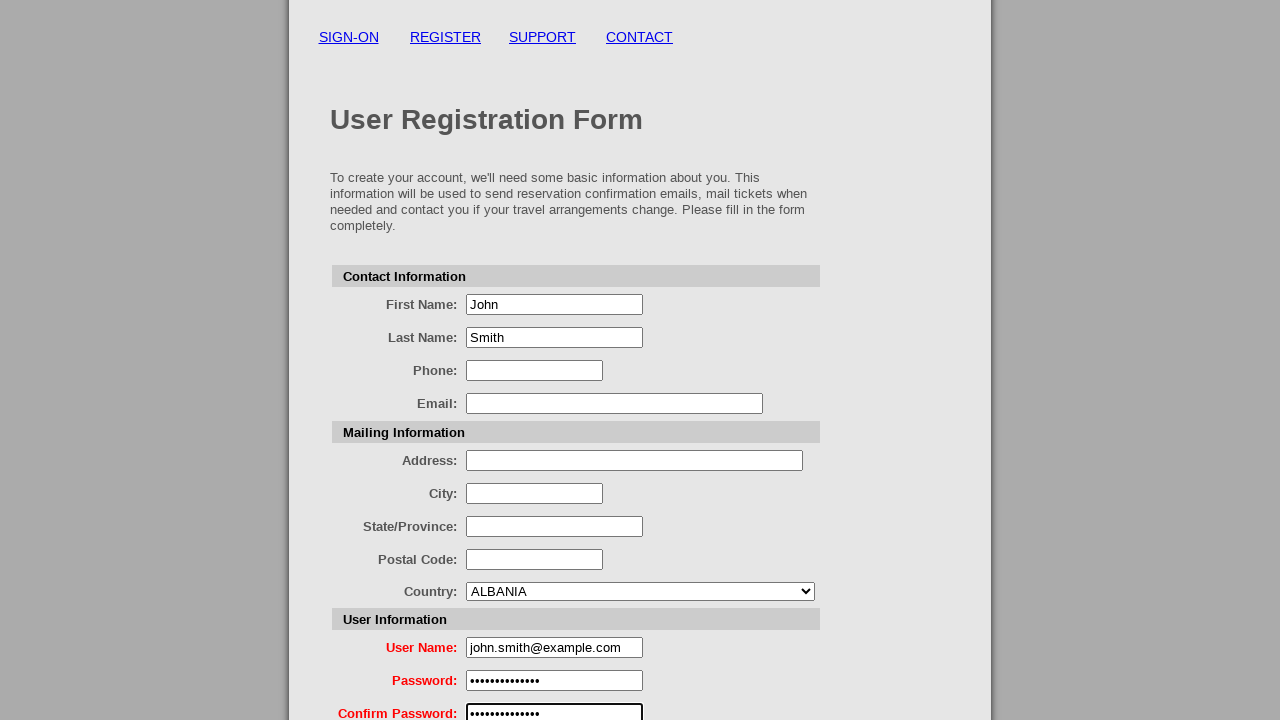

Clicked register button to submit the registration form at (580, 636) on input[name='register']
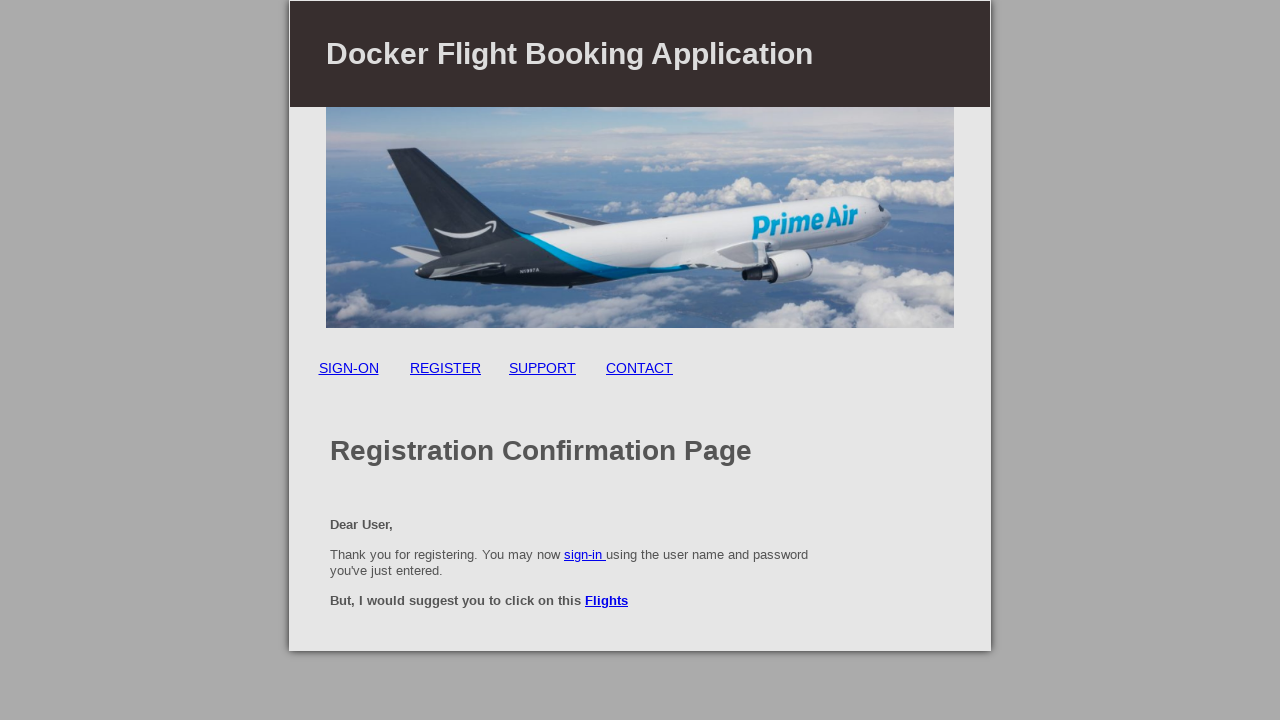

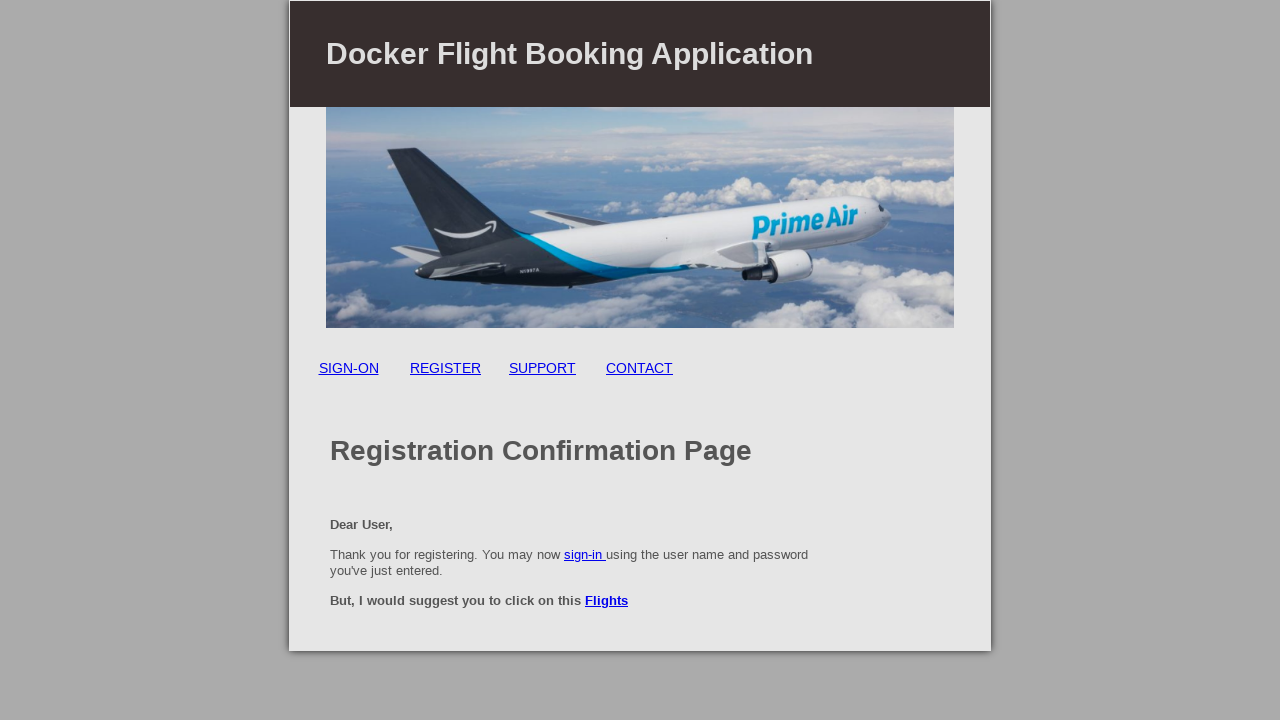